Tests search functionality by typing "selenium" in the search input field and pressing Enter

Starting URL: https://anhtester.com/

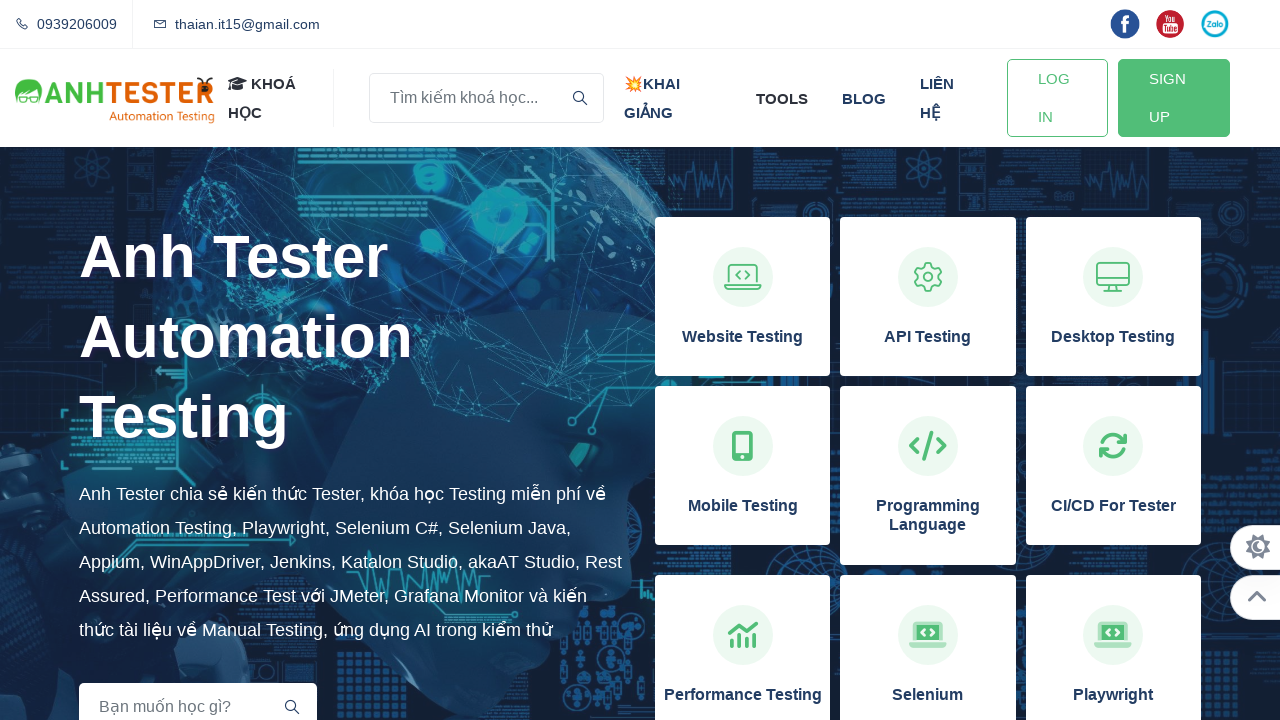

Clicked on search input field at (486, 98) on input[name='key']
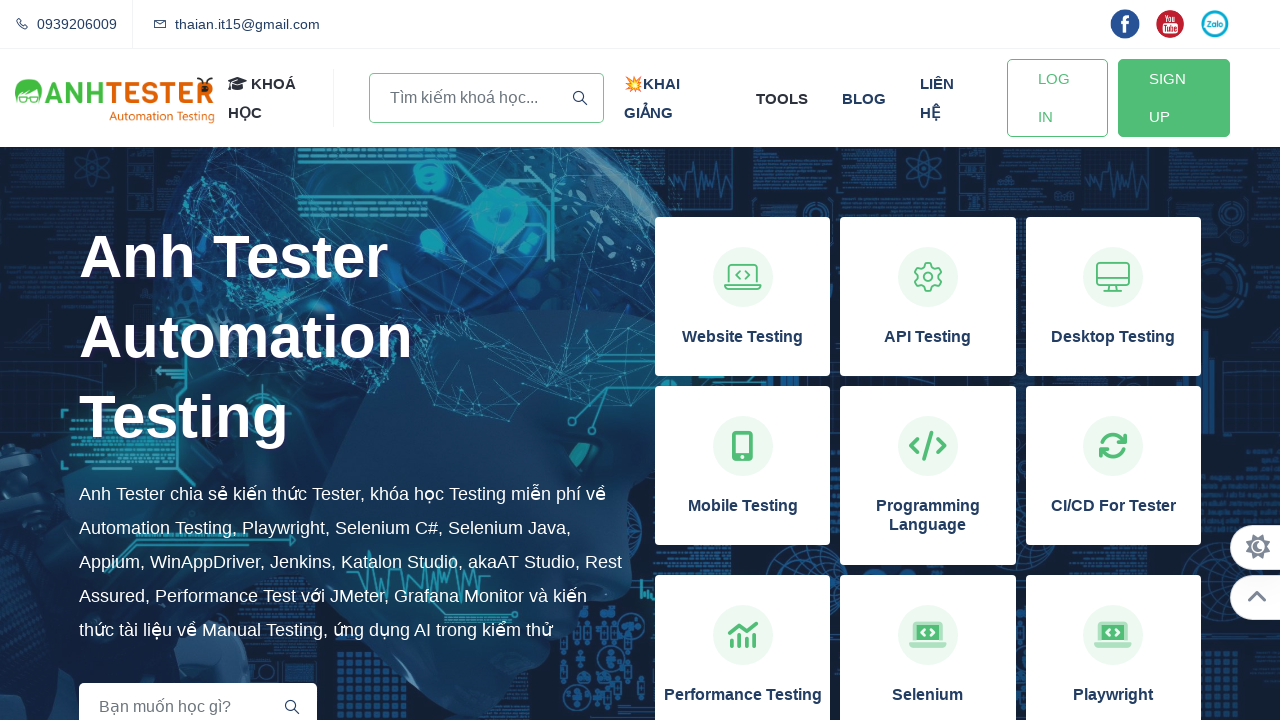

Typed 'selenium' in search input field
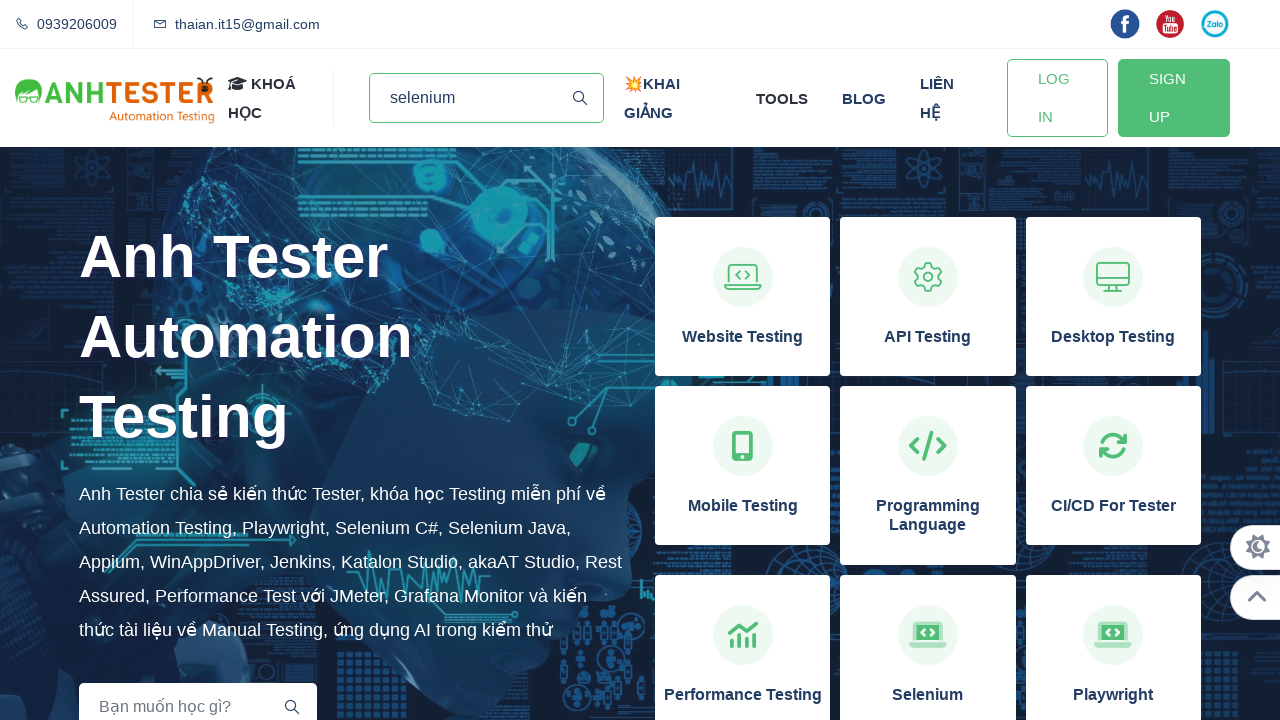

Pressed Enter to search for 'selenium'
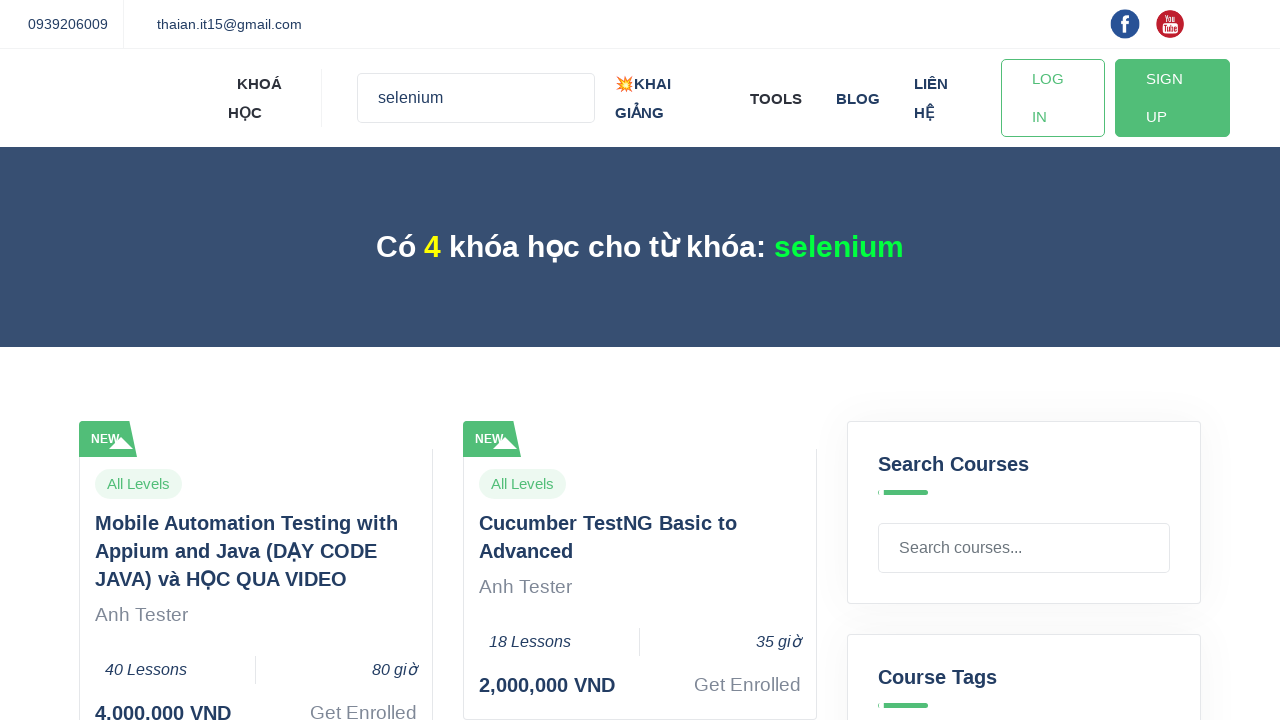

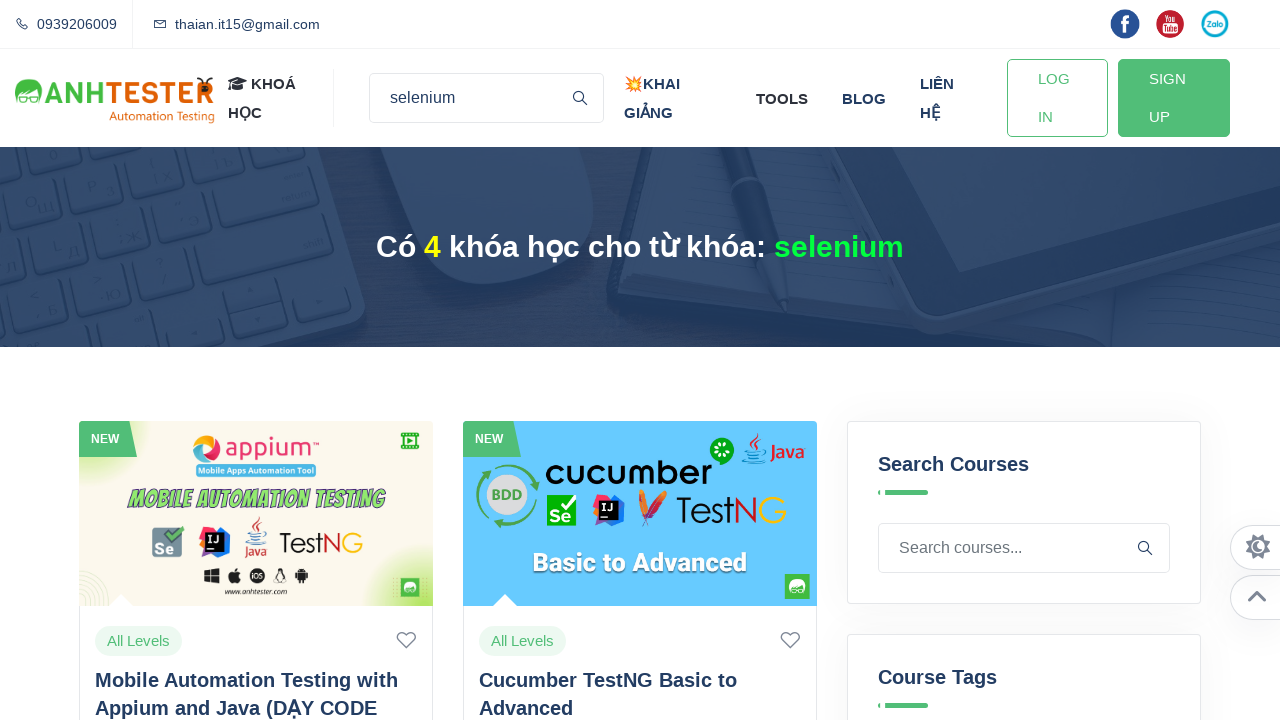